Tests double-click functionality by clearing a text field, entering new text, and double-clicking a button to copy the text

Starting URL: https://www.w3schools.com/tags/tryit.asp?filename=tryhtml5_ev_ondblclick3

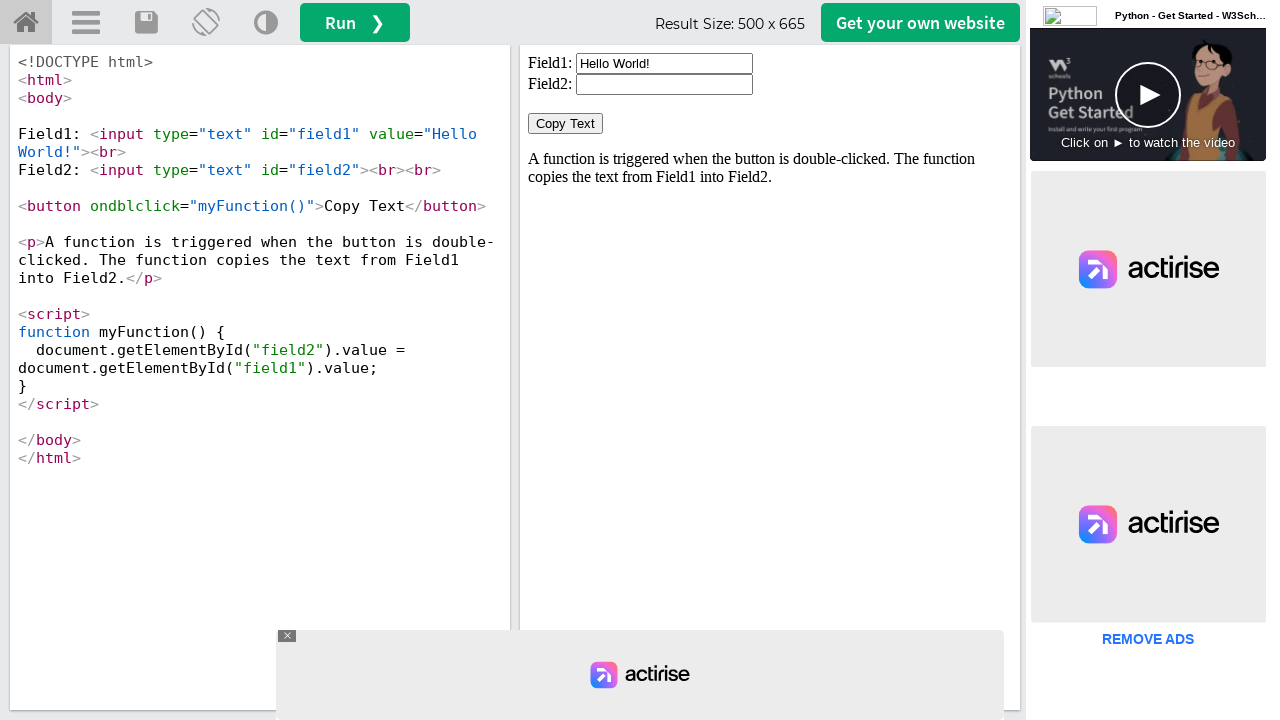

Located iframe and waited for it to load
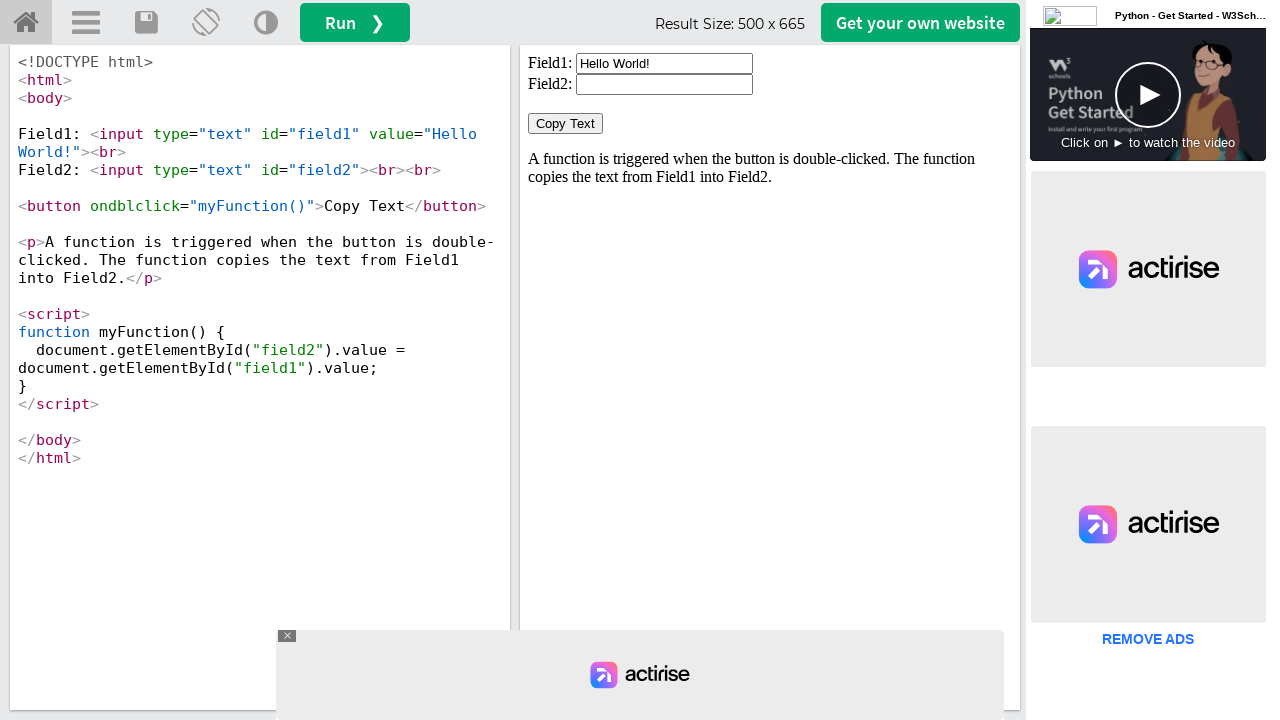

Cleared the text field on iframe#iframeResult >> nth=0 >> internal:control=enter-frame >> #field1
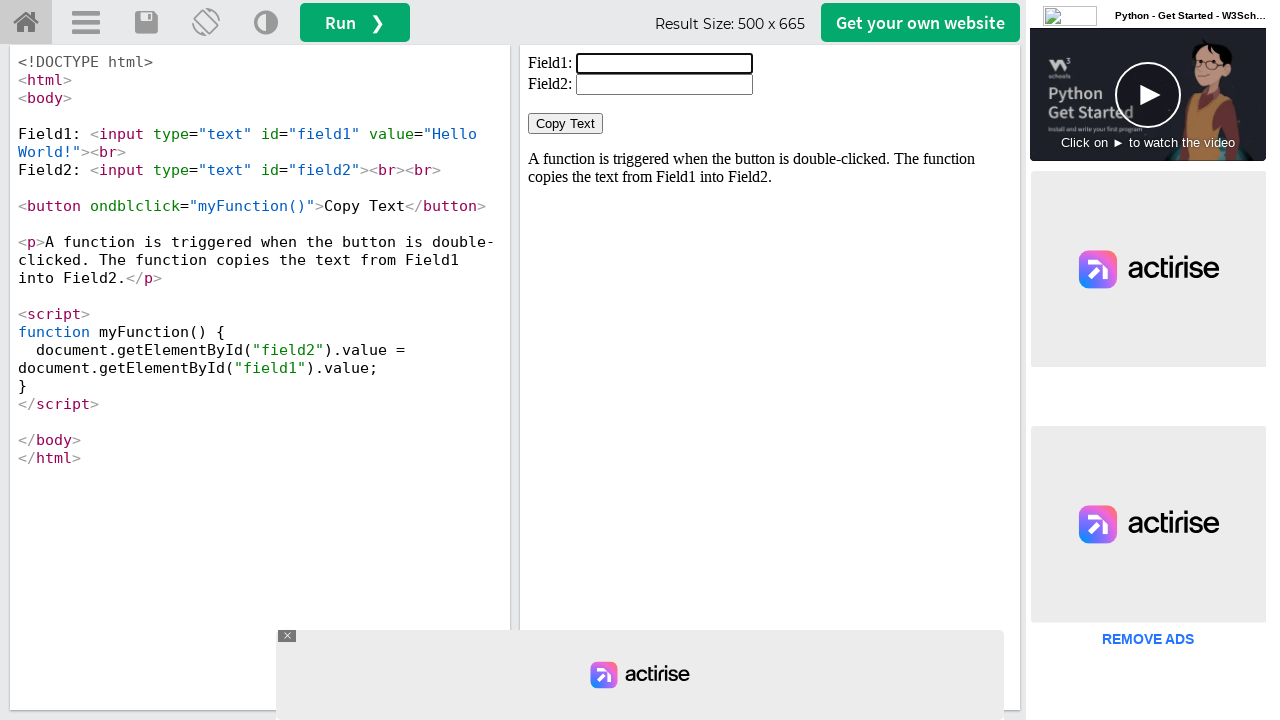

Filled text field with 'Welcome to Selenium' on iframe#iframeResult >> nth=0 >> internal:control=enter-frame >> #field1
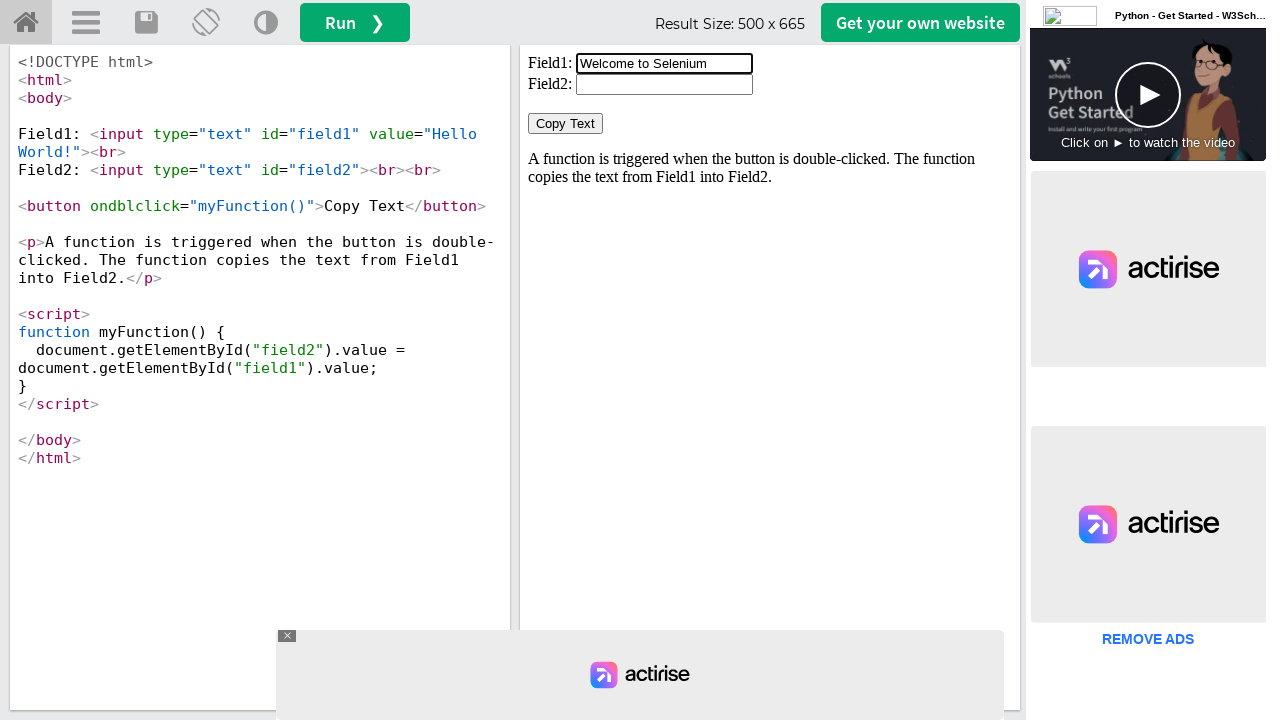

Double-clicked the Copy Text button to copy text at (566, 124) on iframe#iframeResult >> nth=0 >> internal:control=enter-frame >> button:has-text(
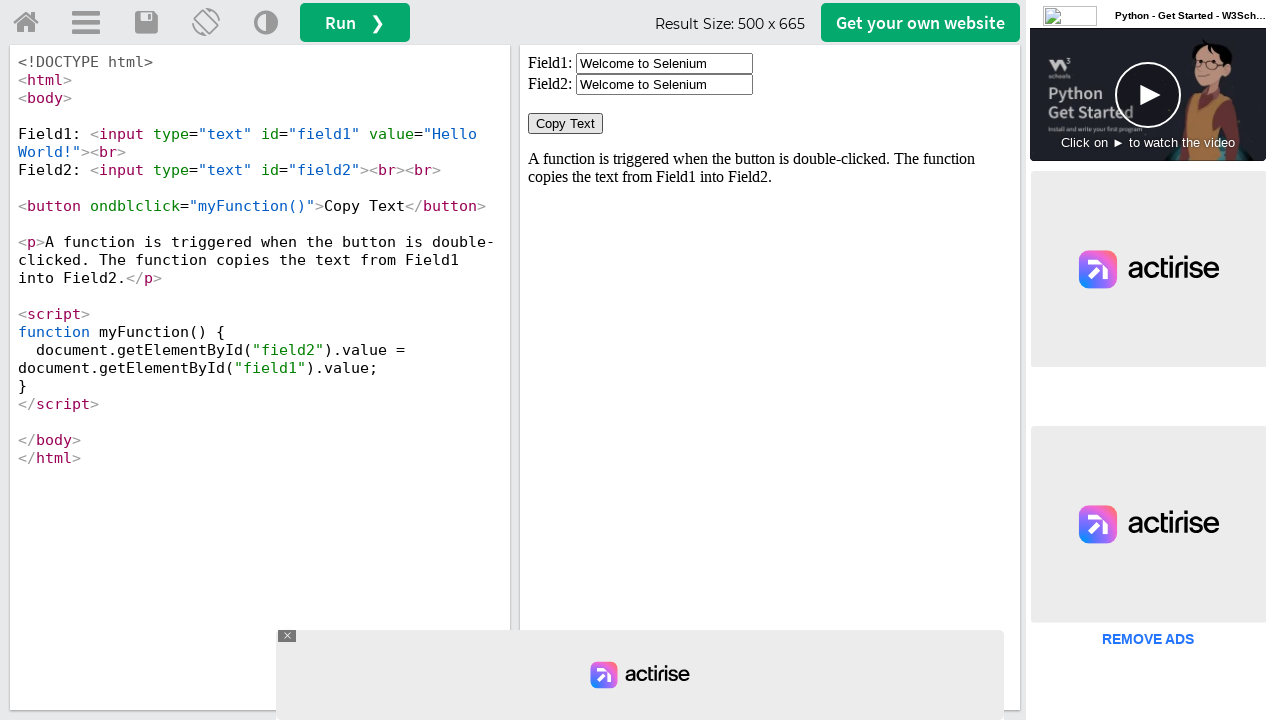

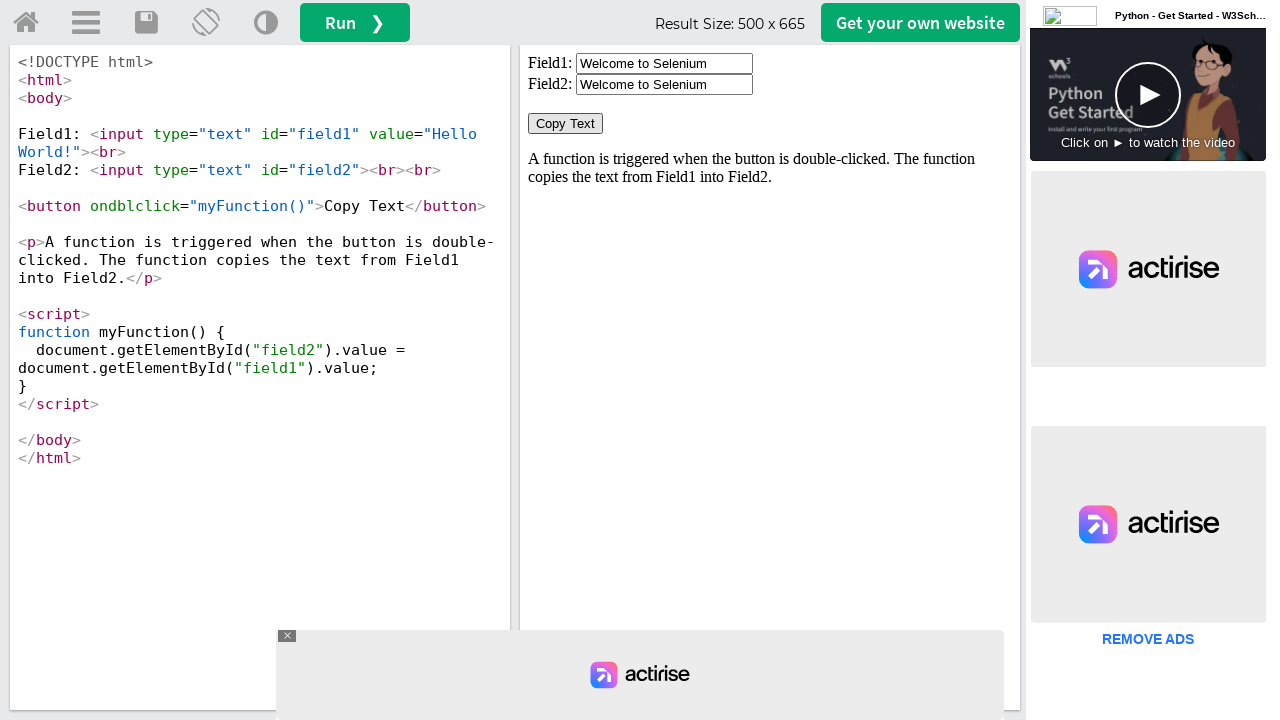